Navigates to the OrangeHRM demo site and verifies the page loads by checking that the page title and URL are accessible.

Starting URL: https://opensource-demo.orangehrmlive.com/

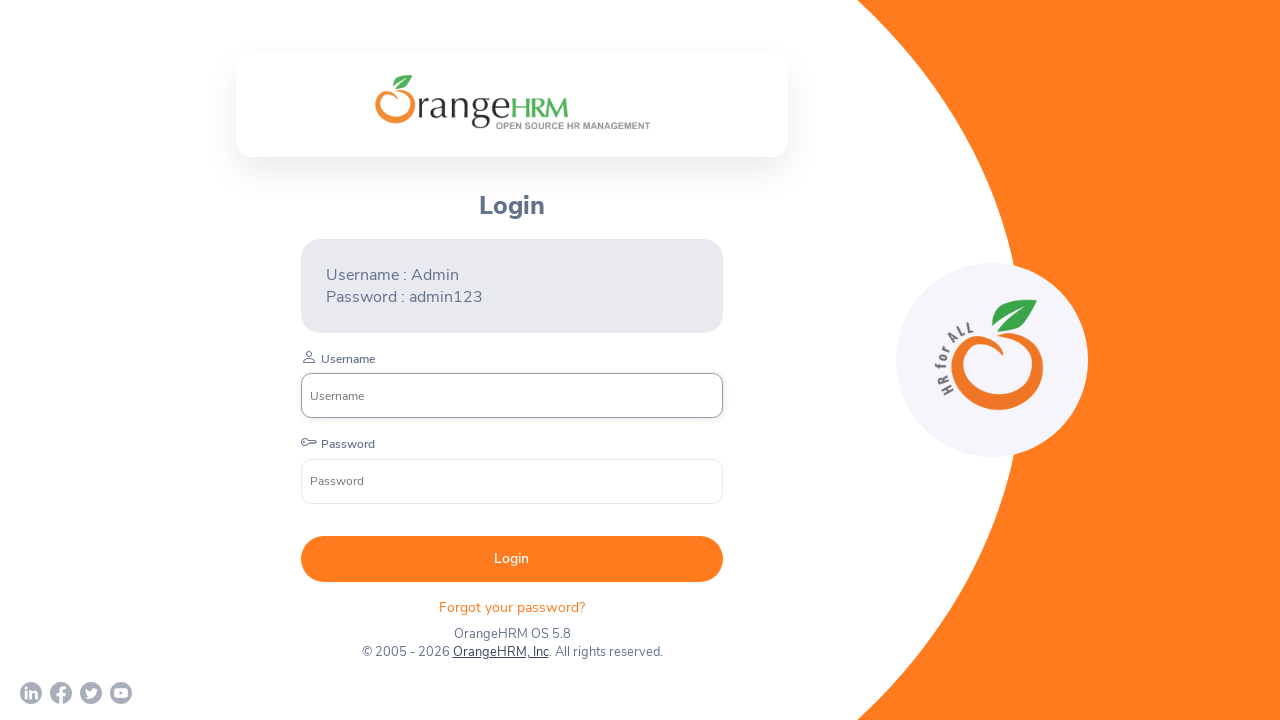

Set viewport size to 1920x1080
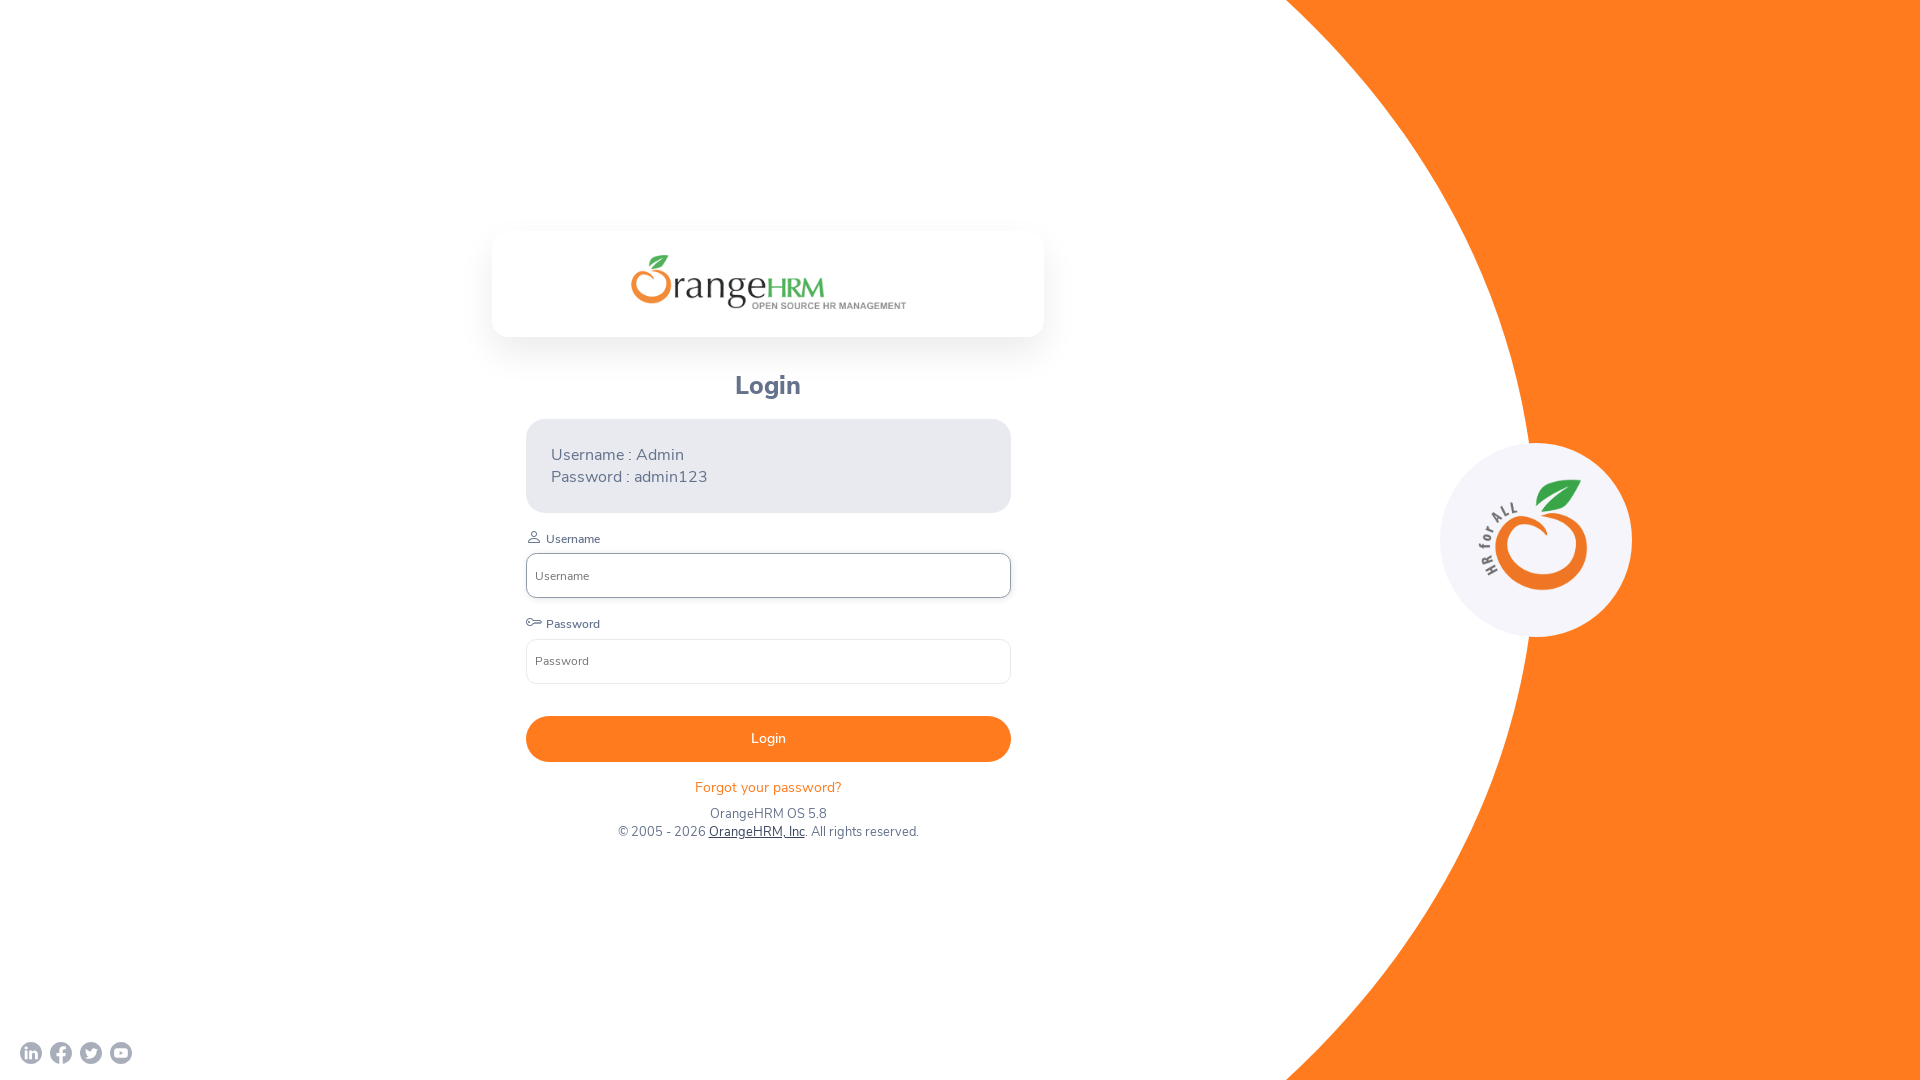

Retrieved page title
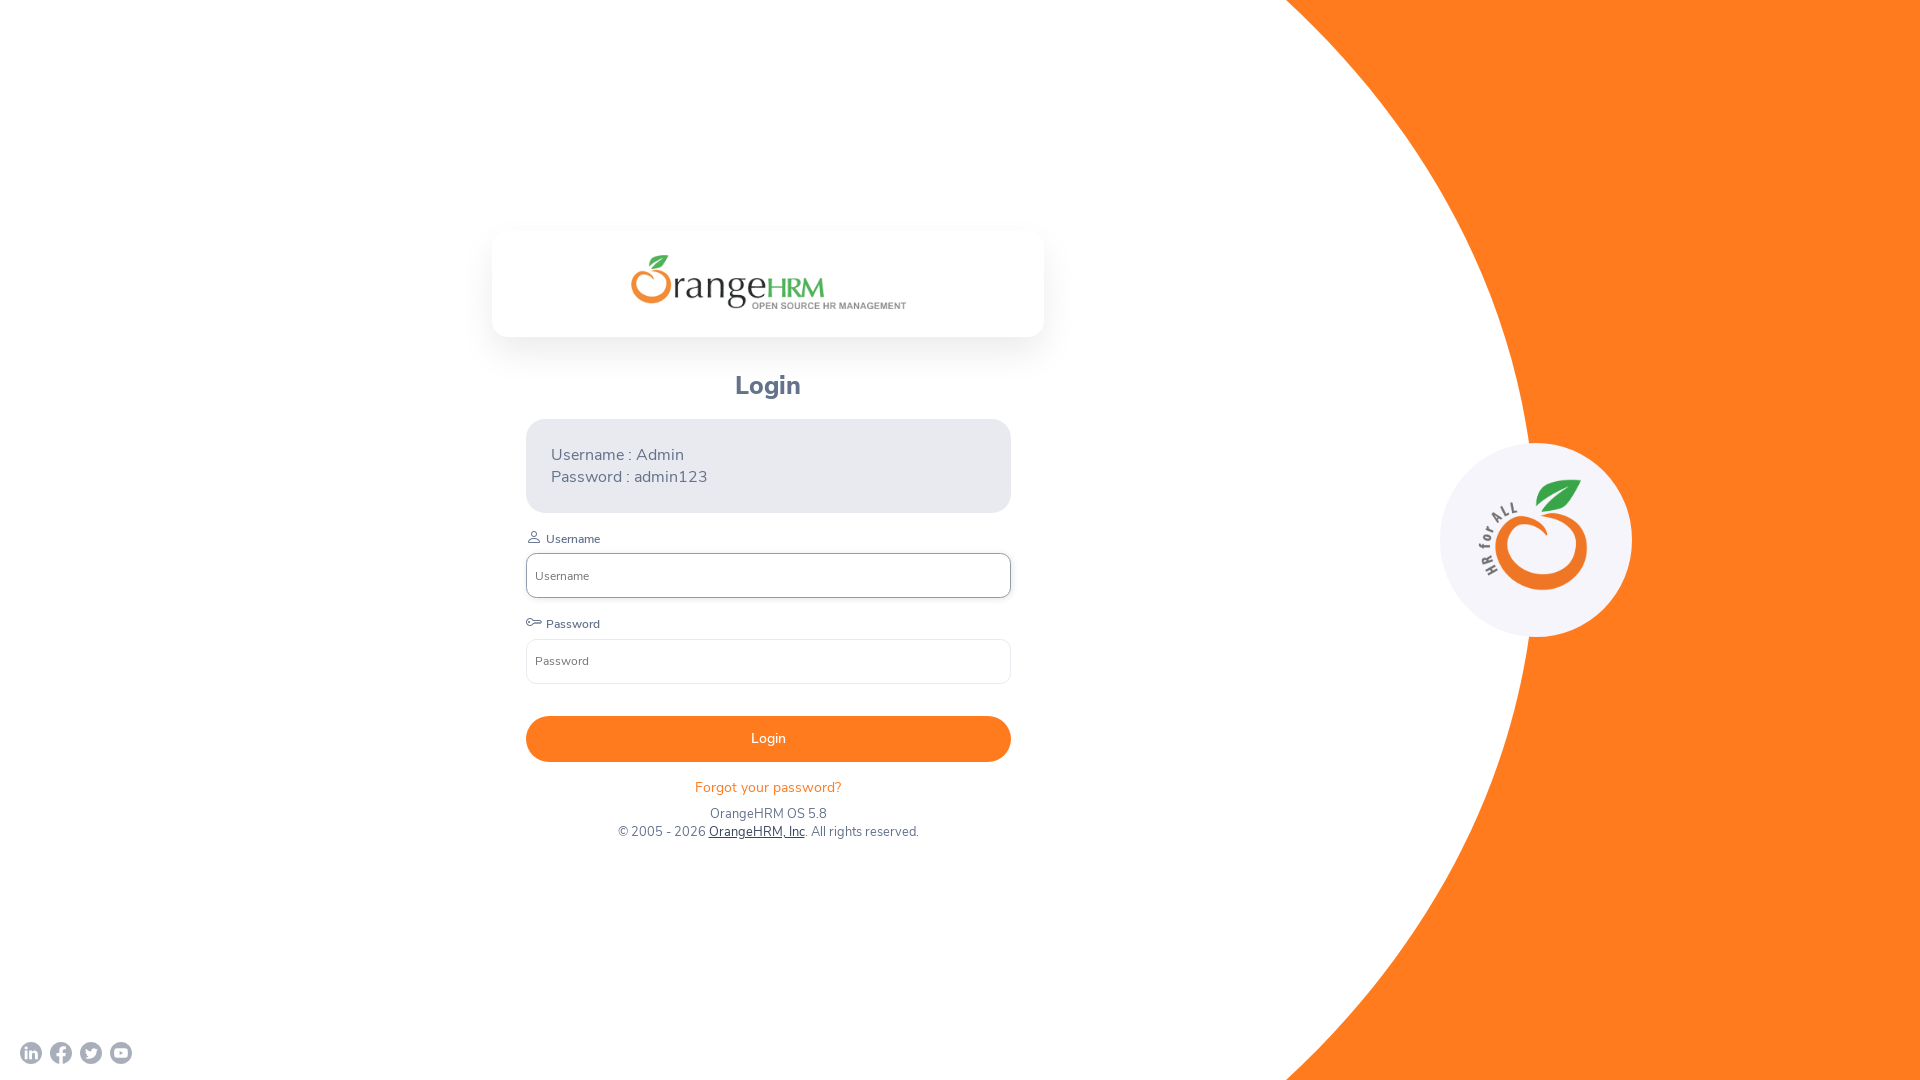

Verified page title is not empty
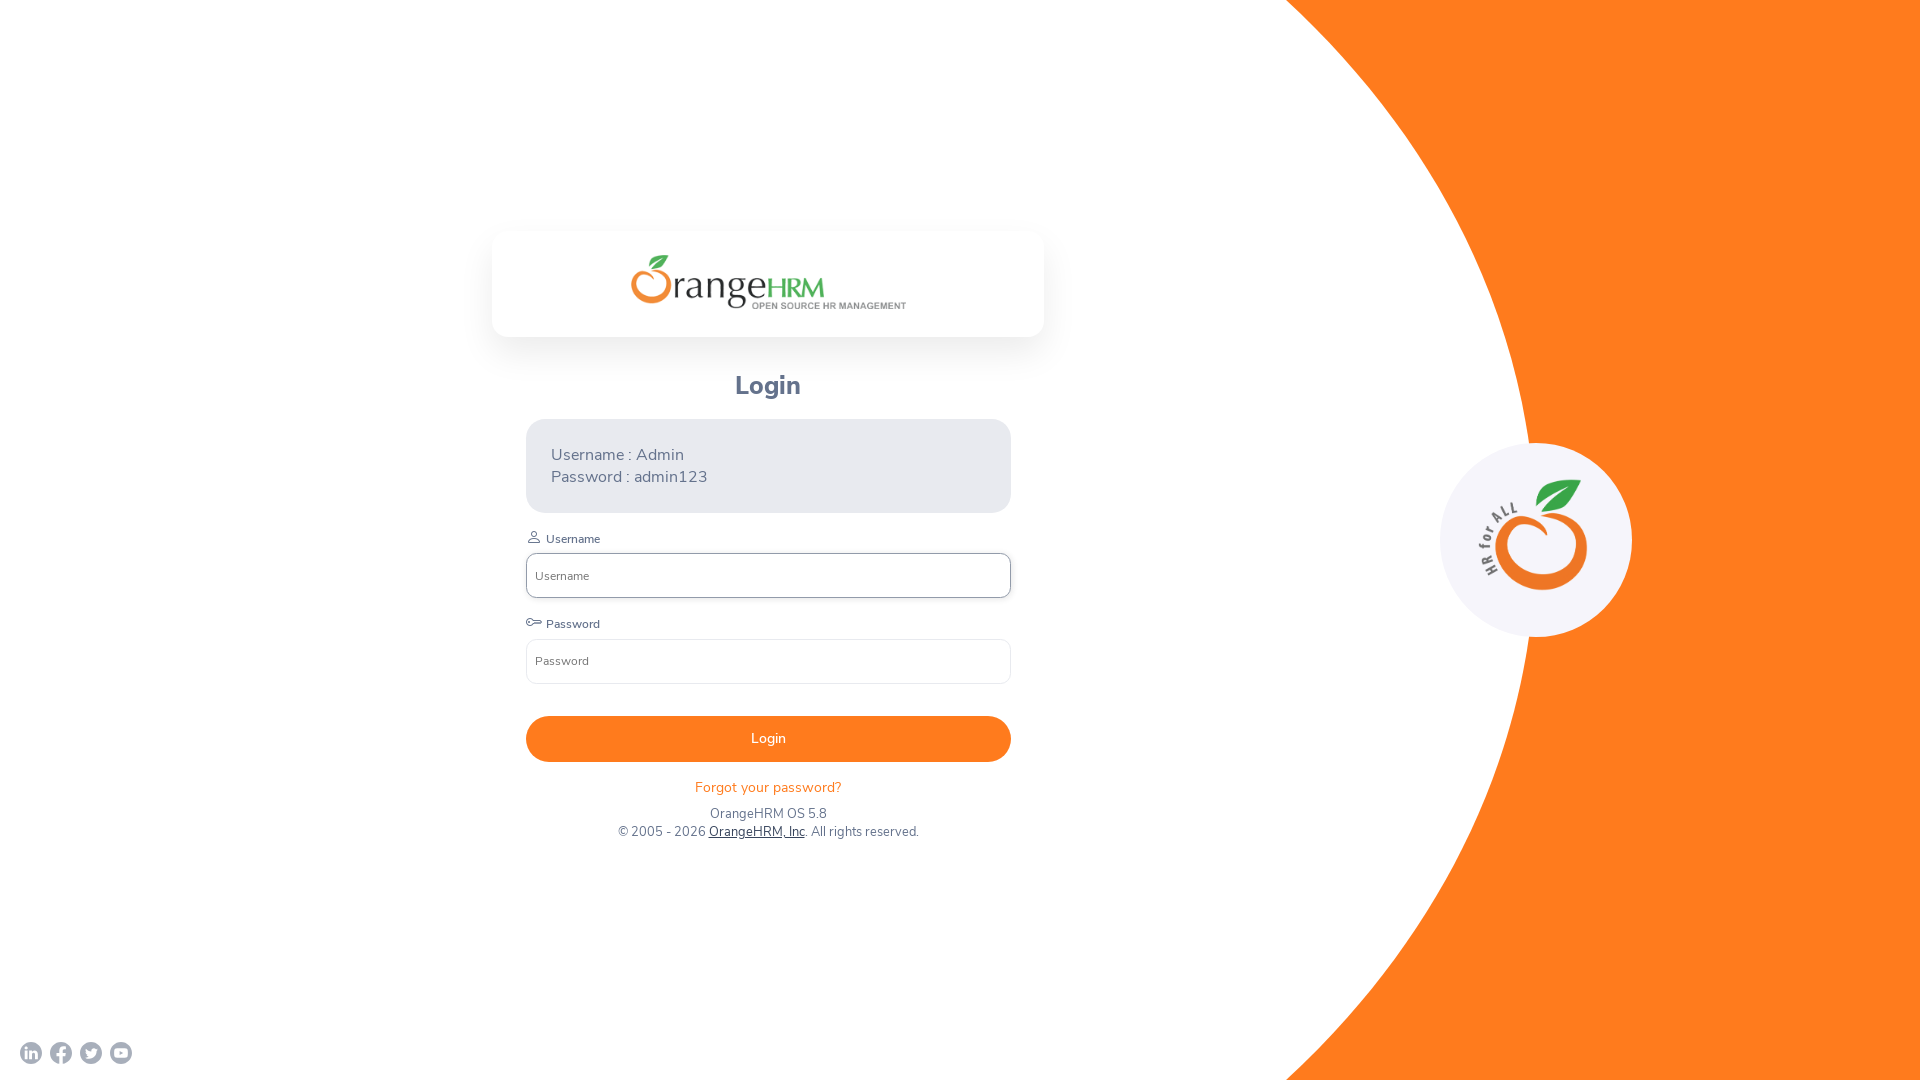

Retrieved current URL
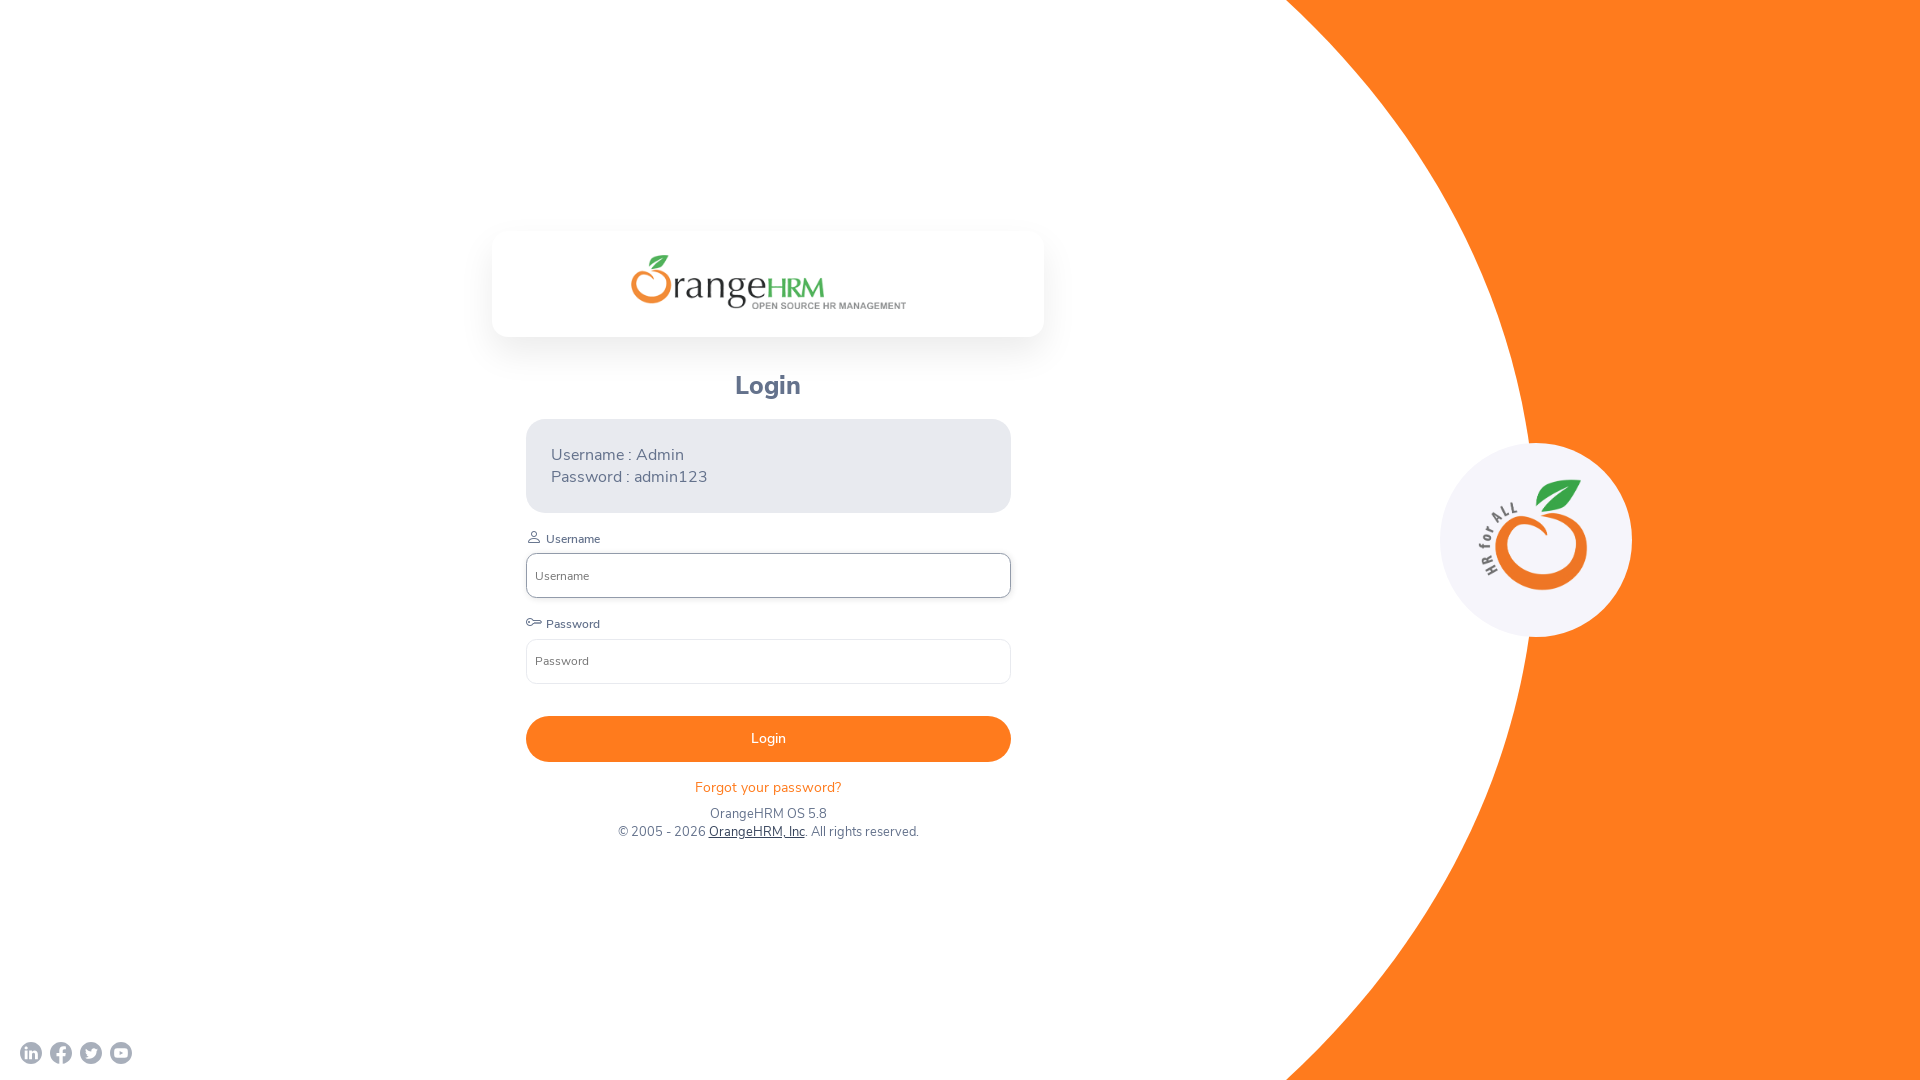

Verified URL contains 'opensource-demo.orangehrmlive.com'
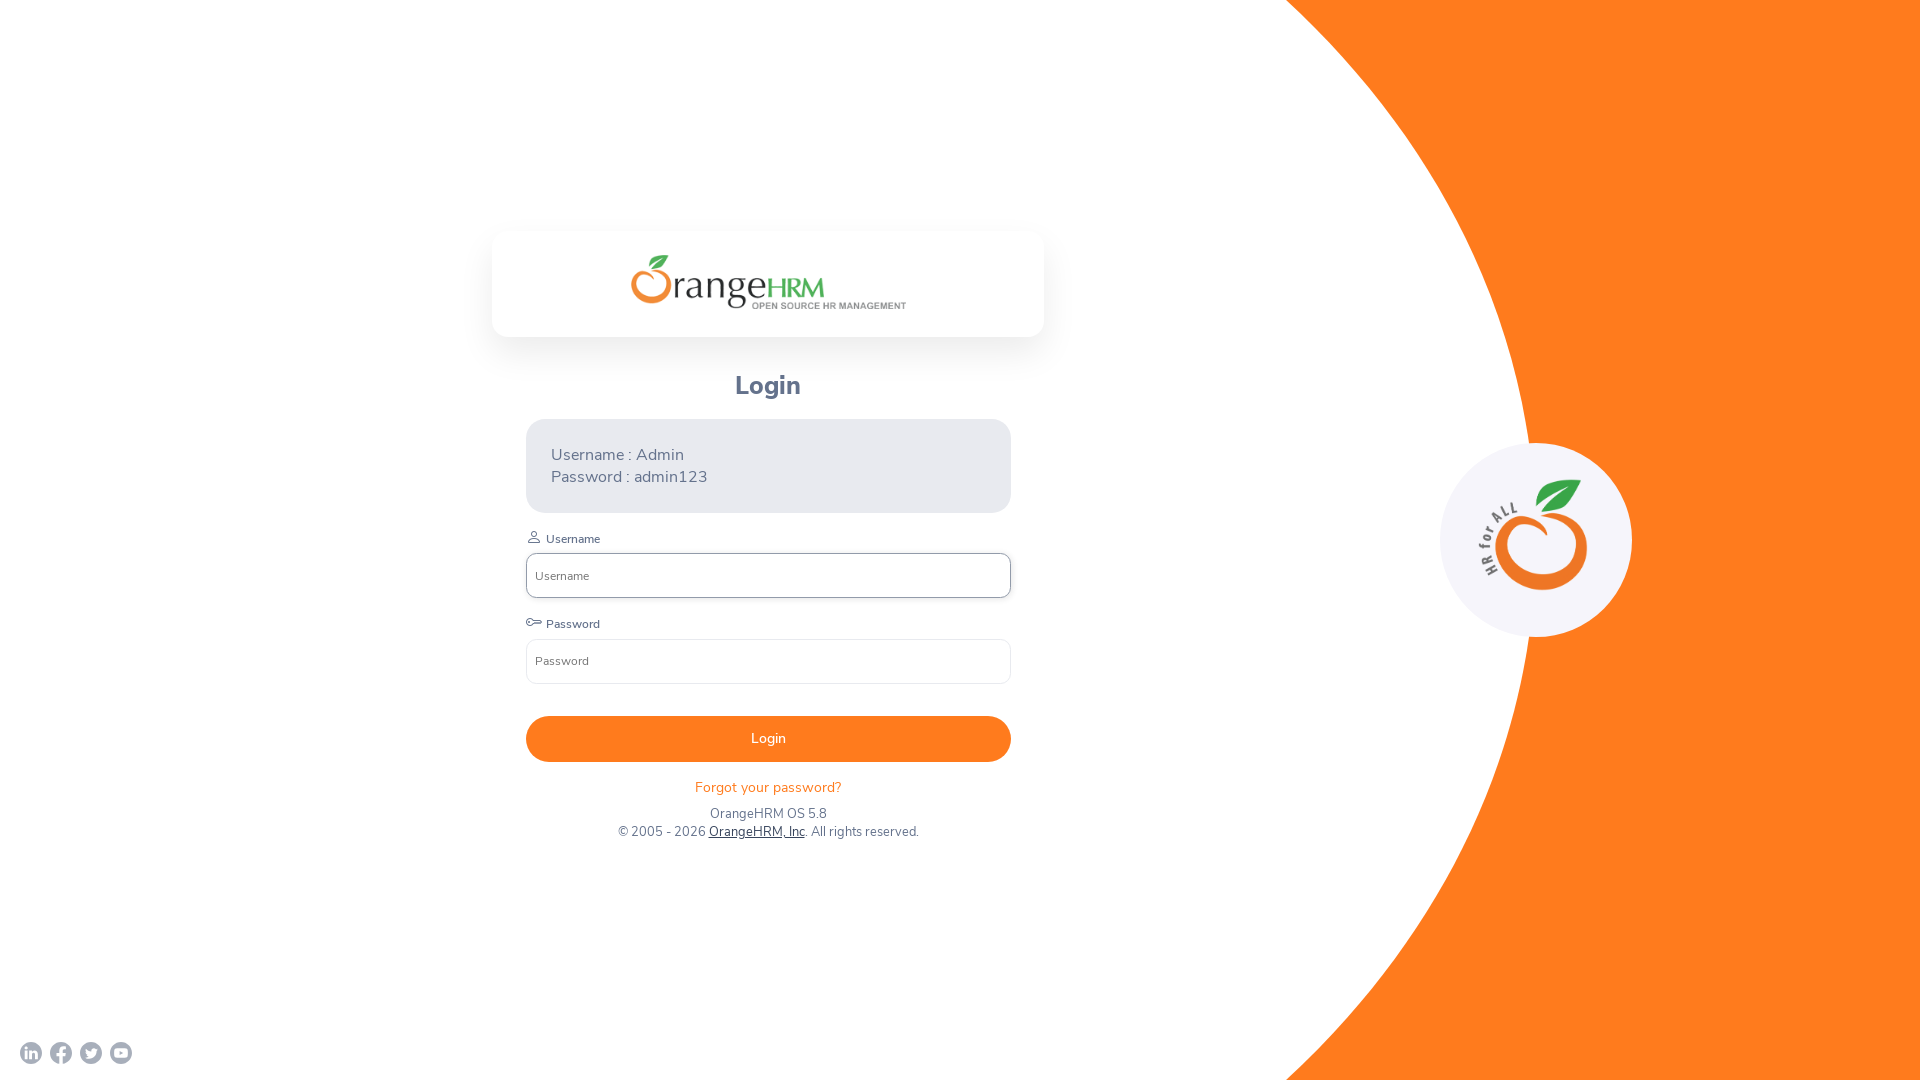

Waited for domcontentloaded state
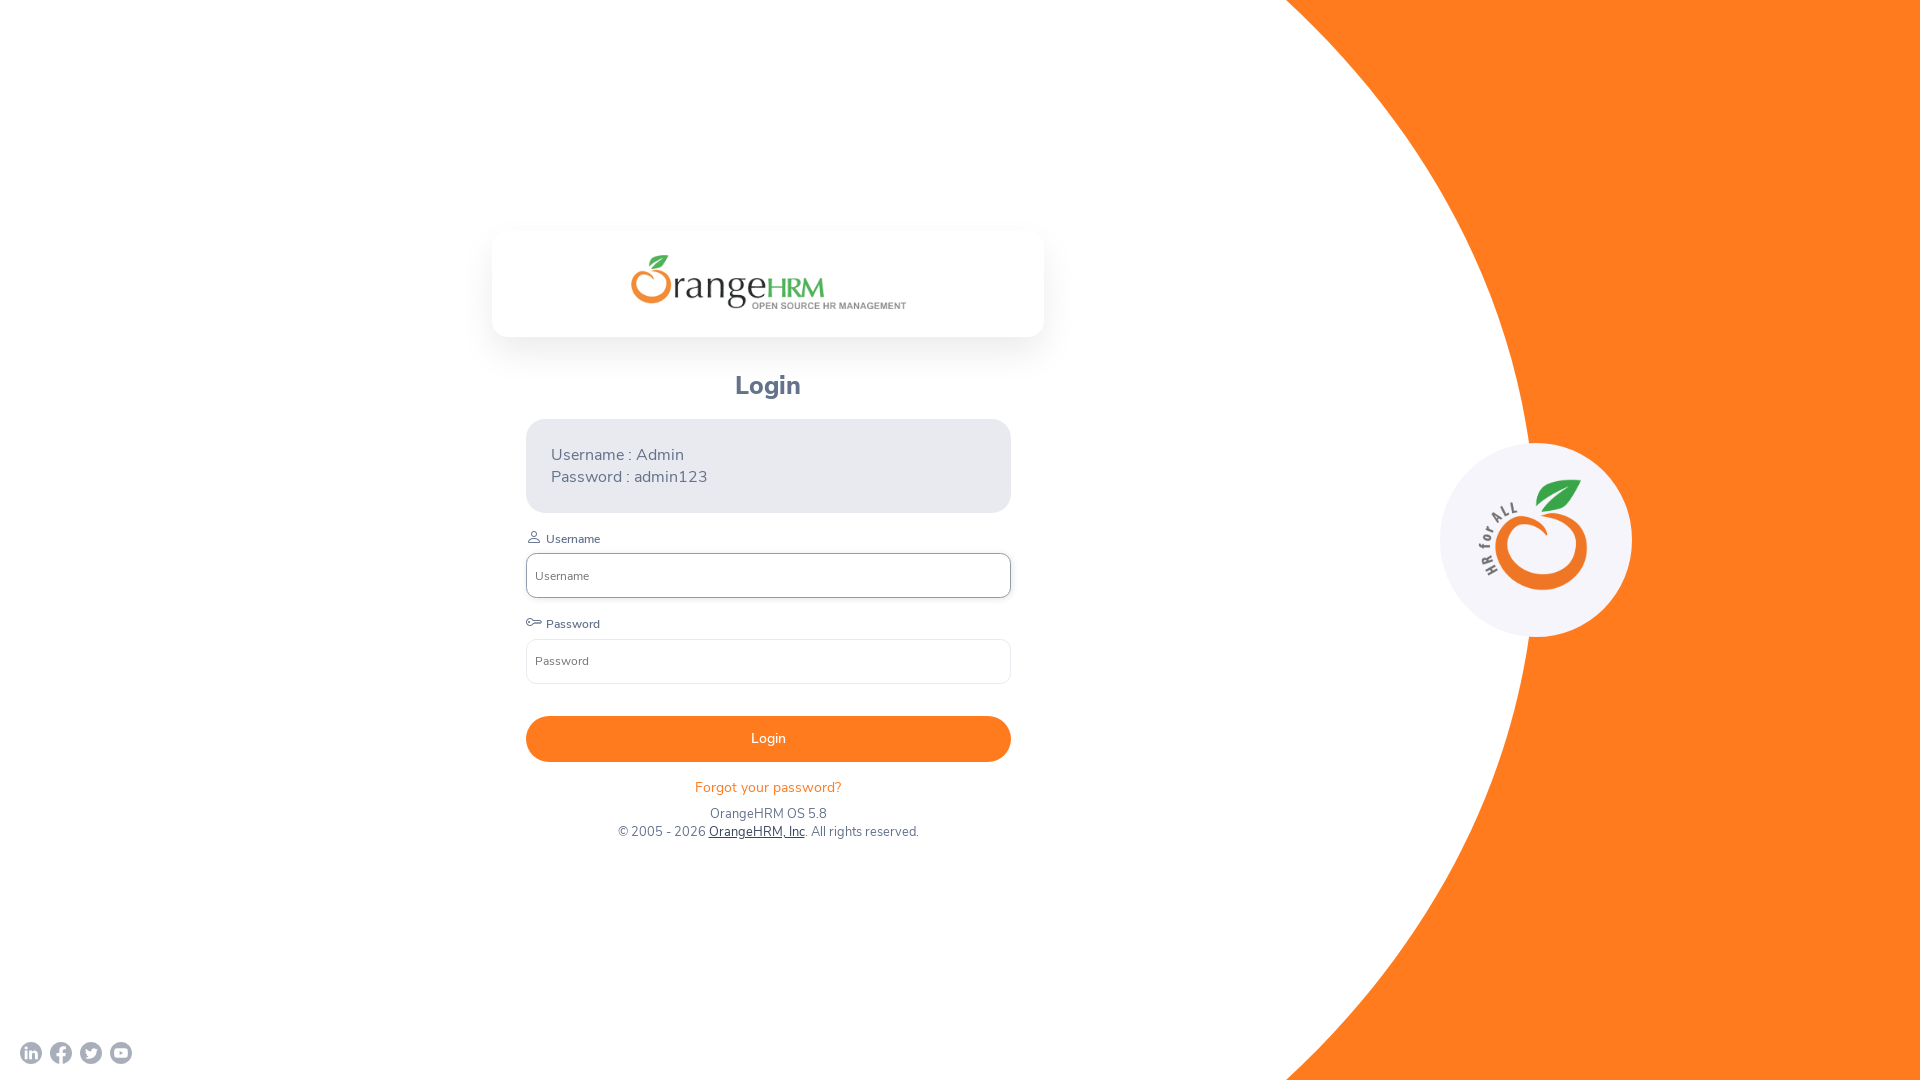

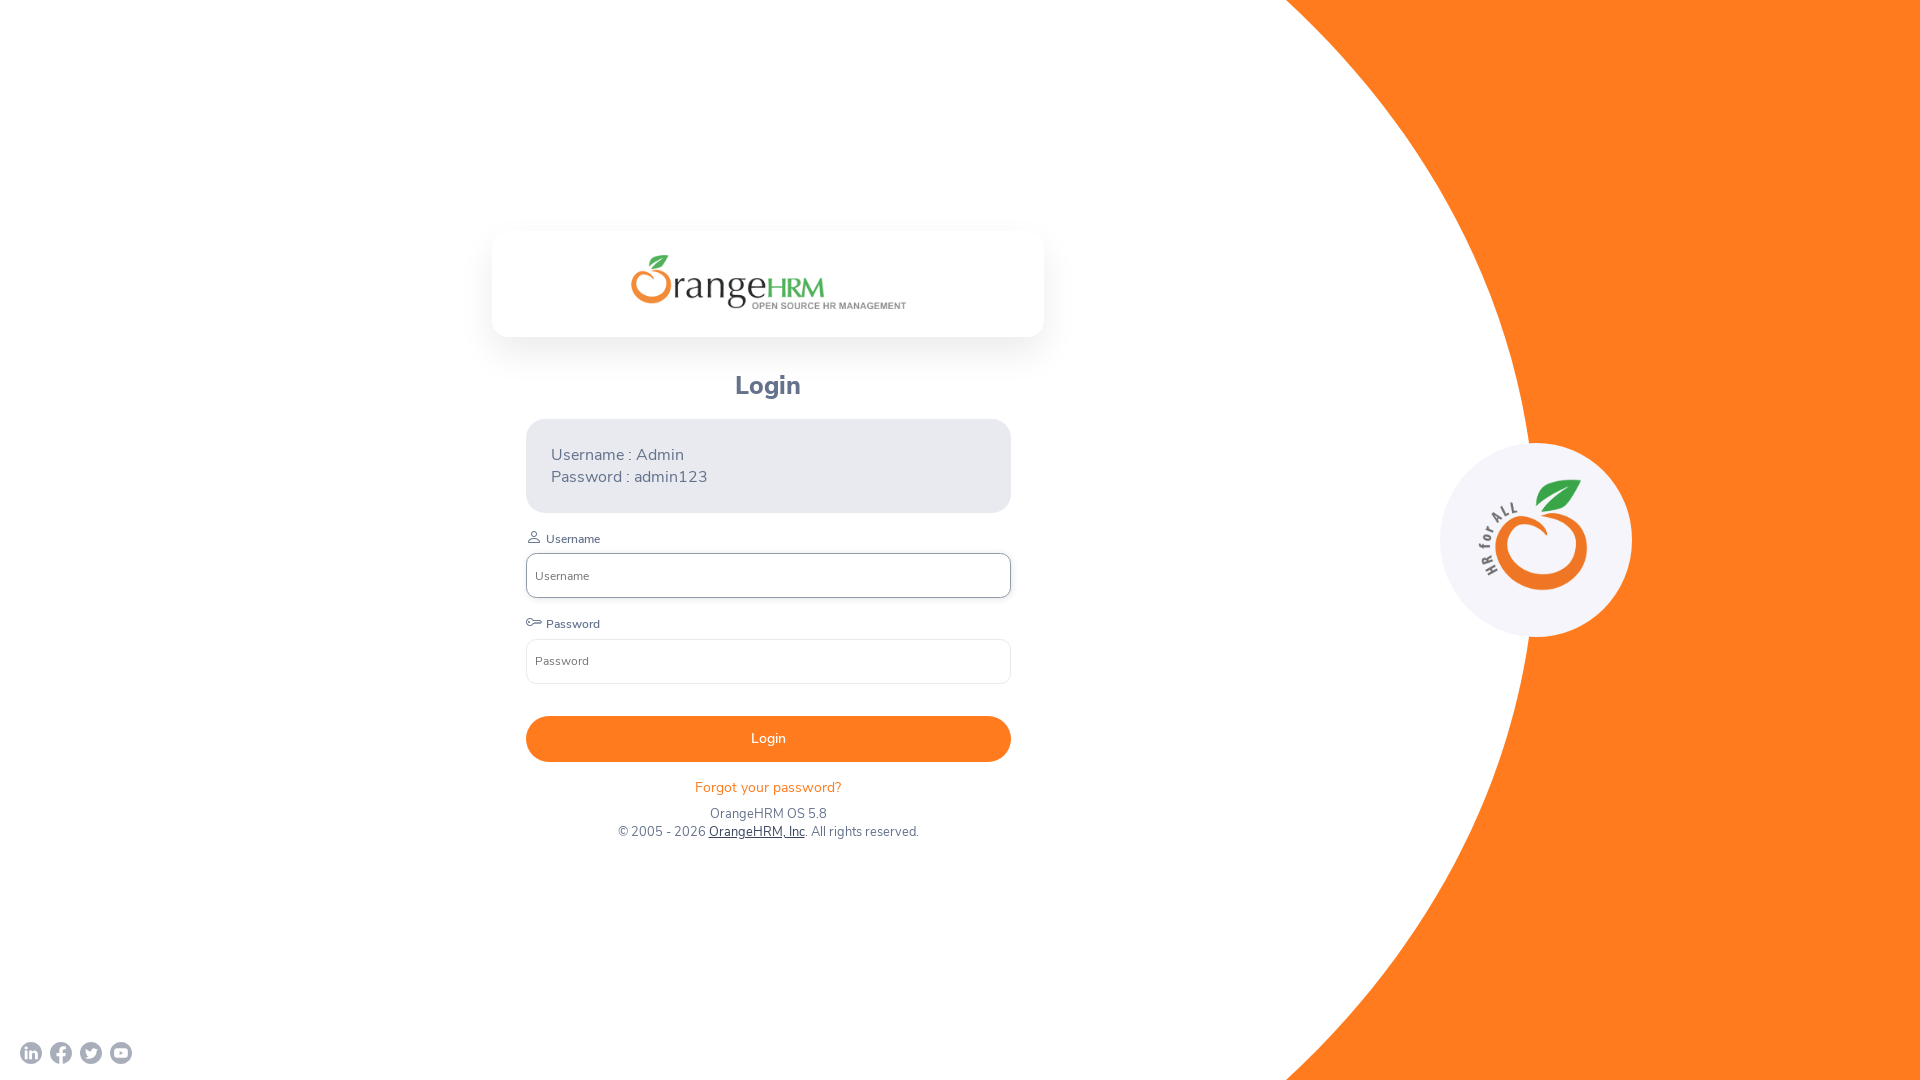